Tests alert functionality on Basic Elements page by clicking the Alert button and verifying the alert message

Starting URL: http://automationbykrishna.com

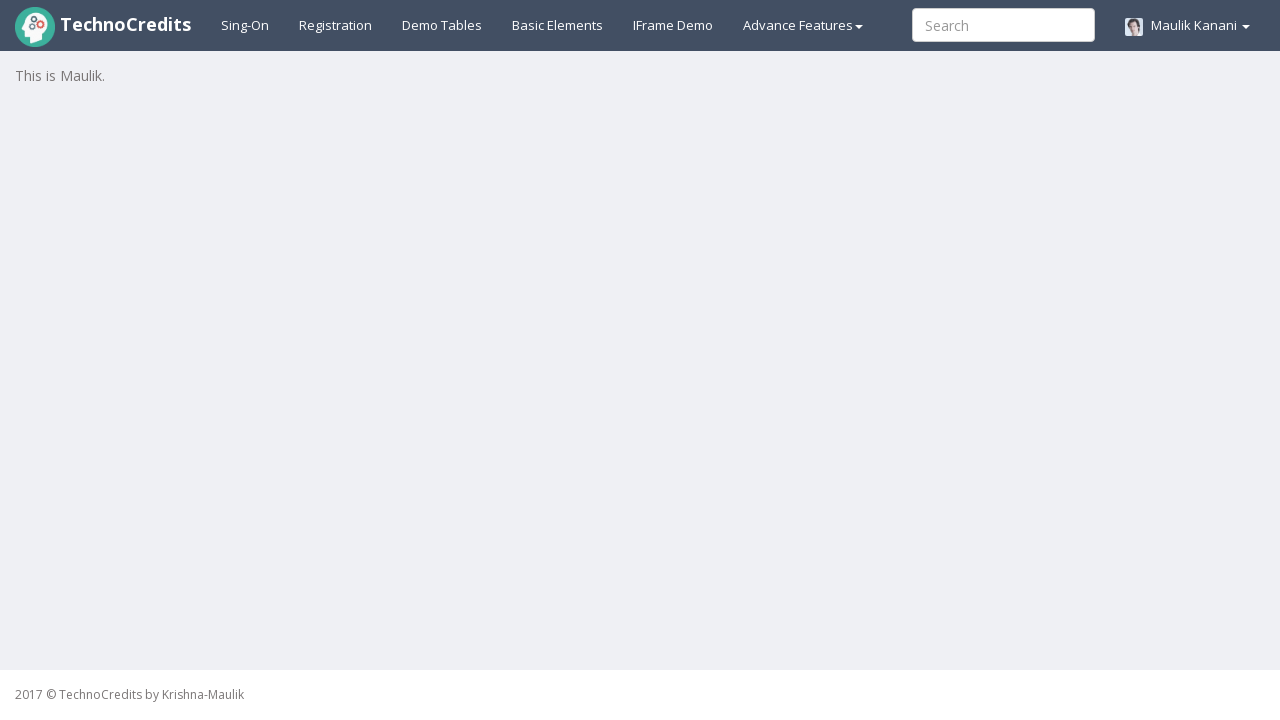

Clicked on Basic Elements section at (558, 25) on #basicelements
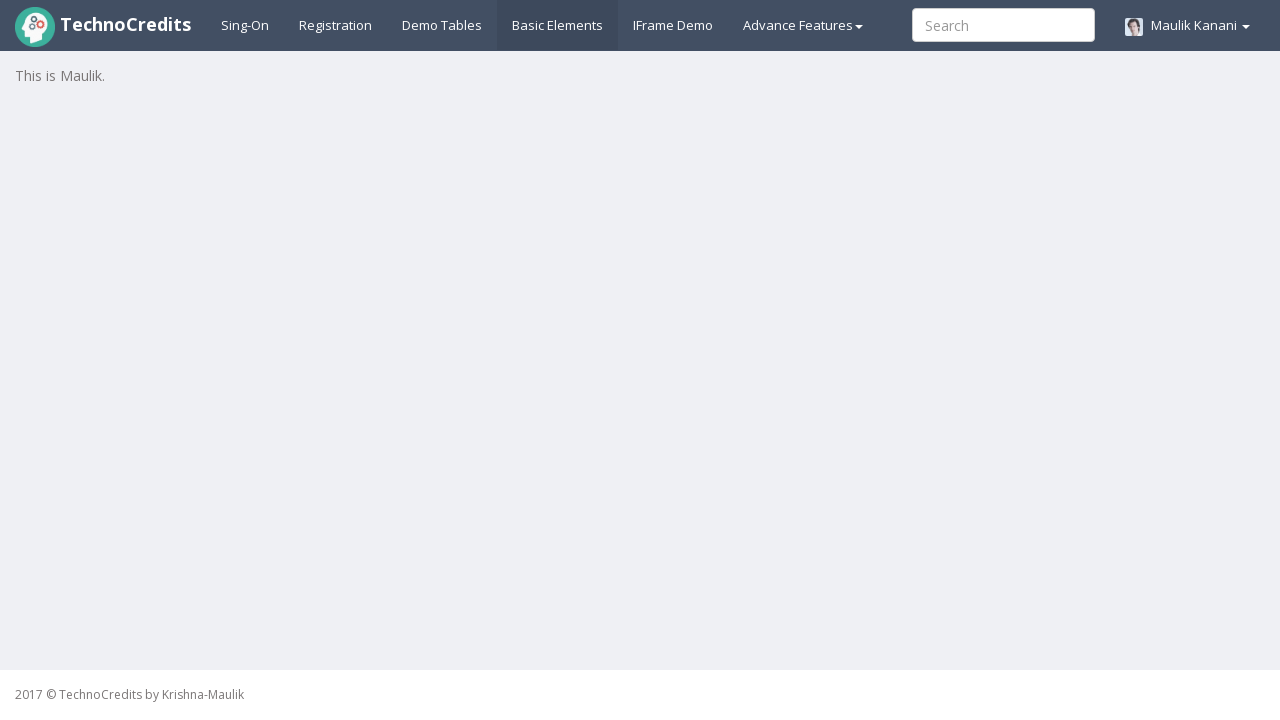

Alert button selector loaded
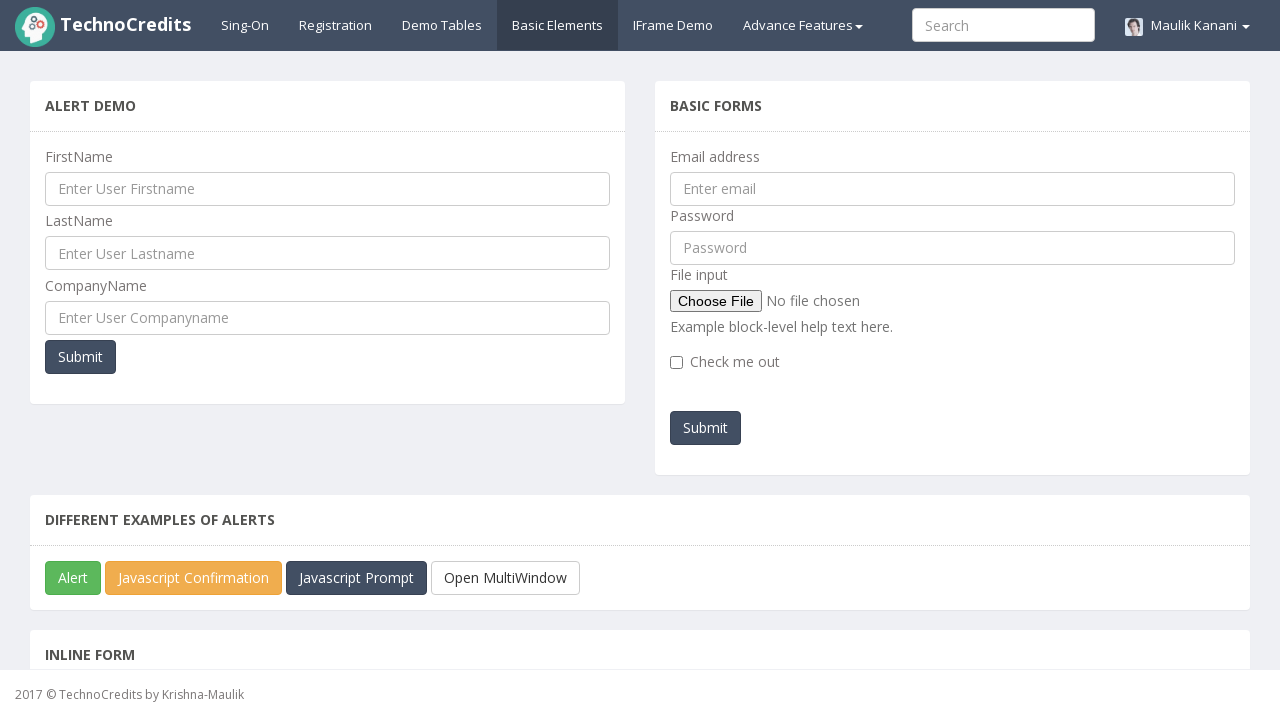

Scrolled to Alert button
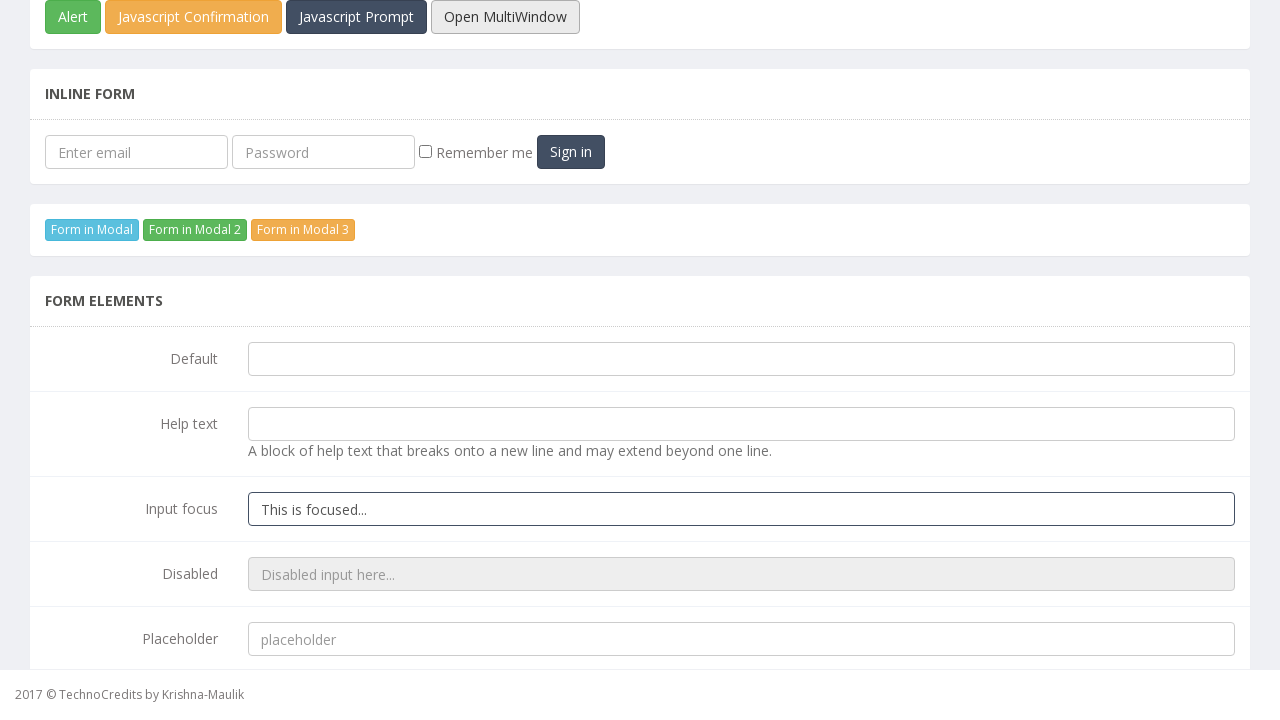

Clicked Alert button at (73, 17) on xpath=//button[@id='javascriptAlert']
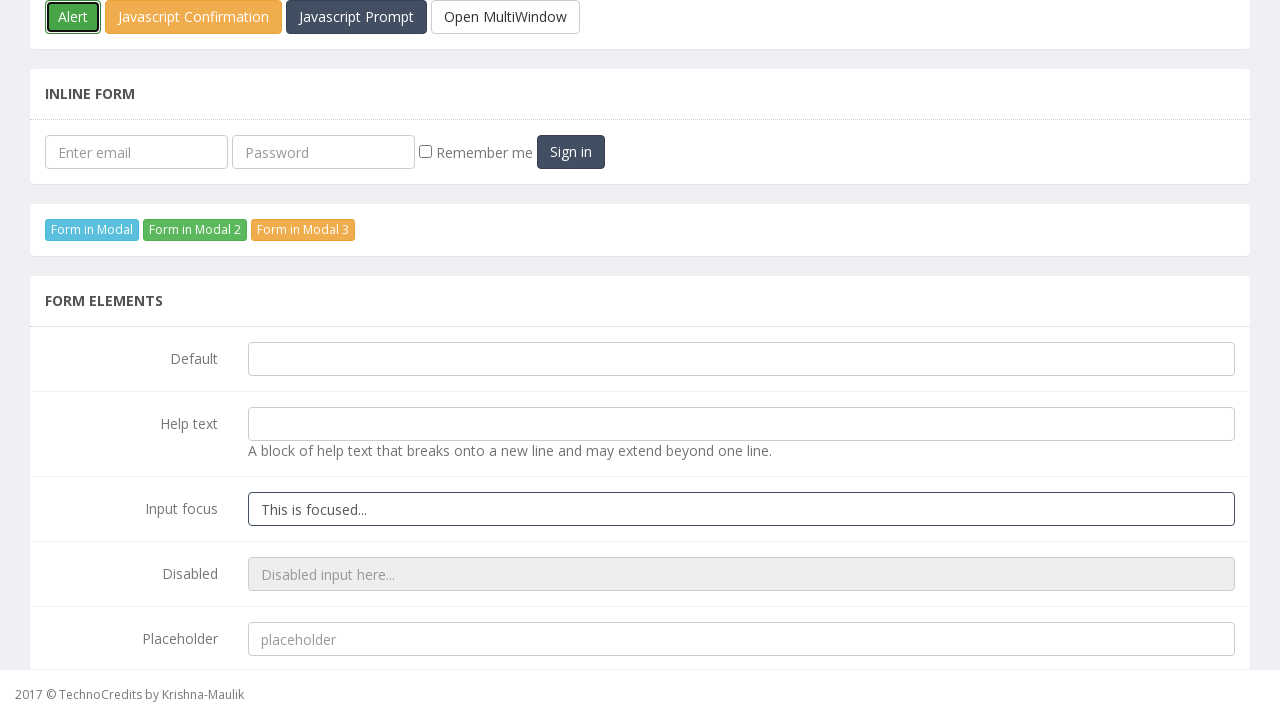

Alert dialog accepted
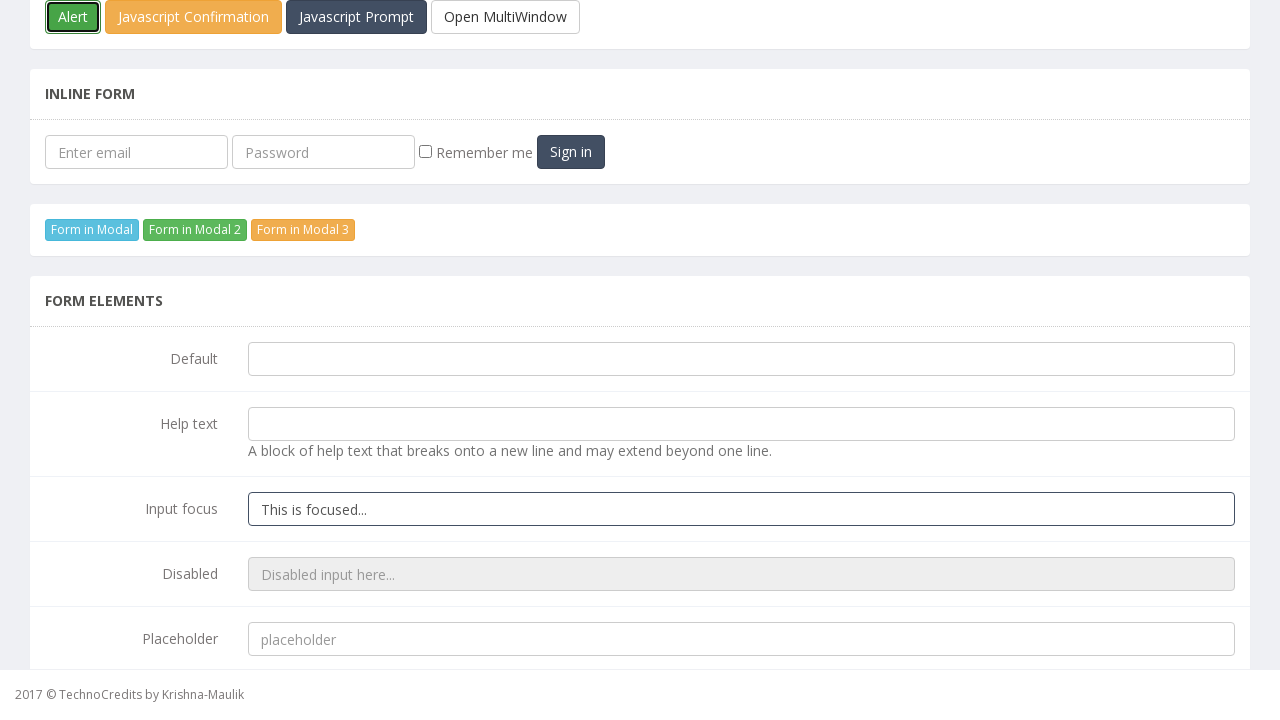

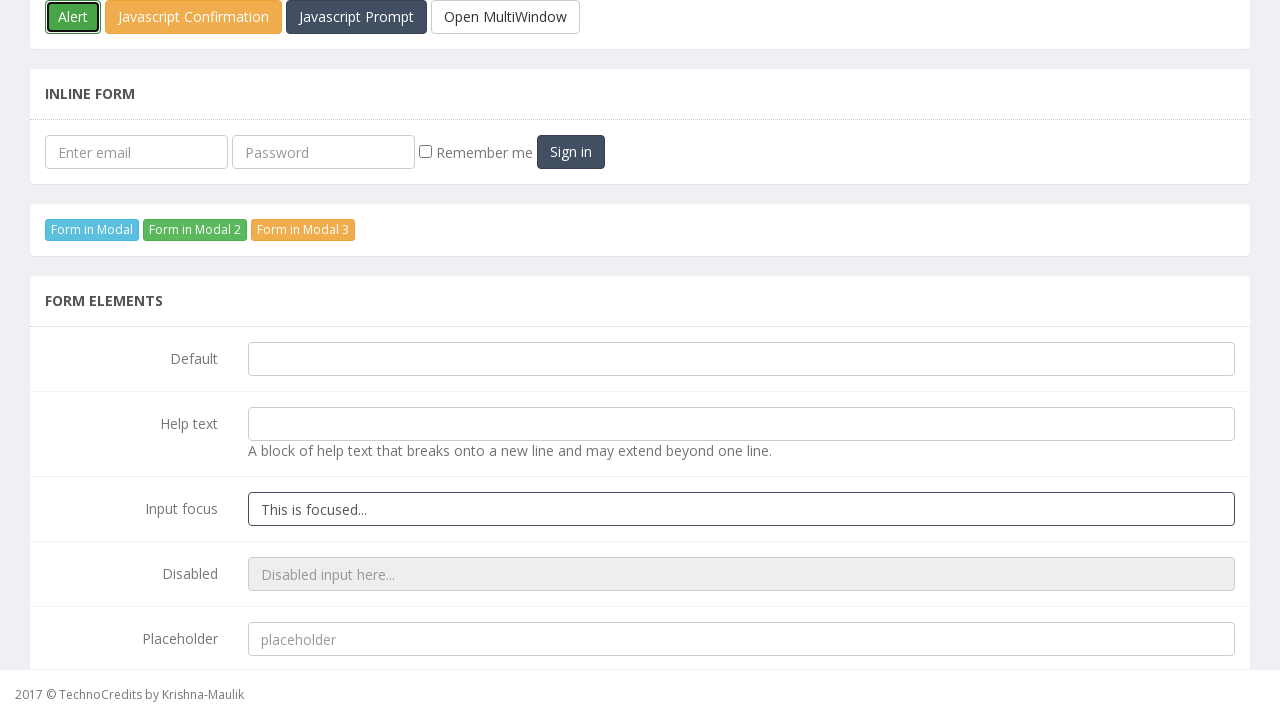